Tests the DemoQA text box form by navigating to Elements, filling out name, email, current address, and permanent address fields, then submitting

Starting URL: https://demoqa.com/

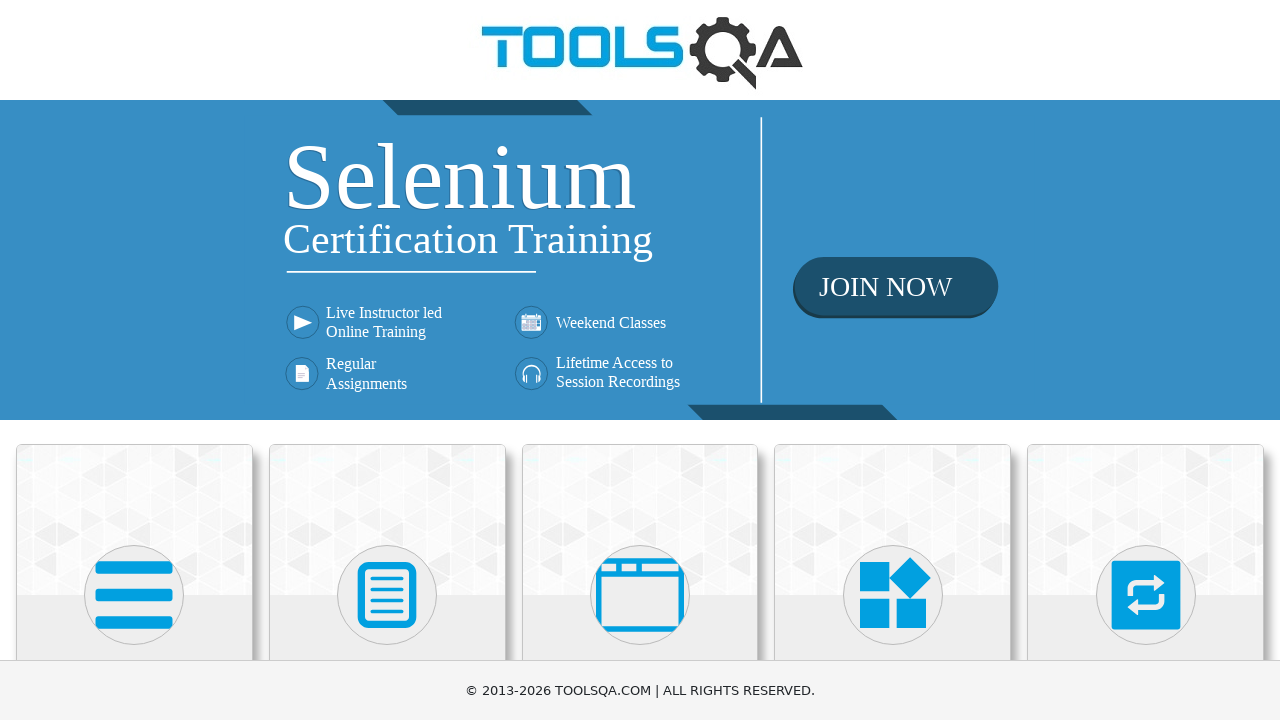

Navigated to DemoQA home page
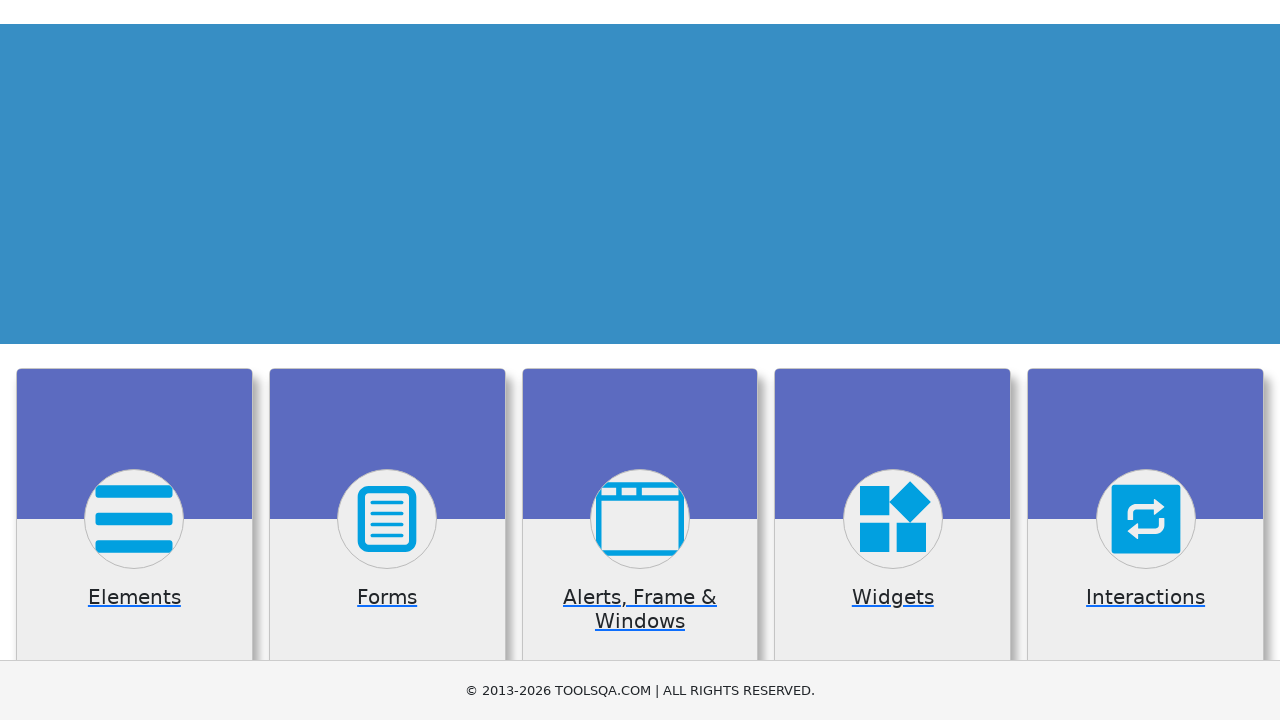

Clicked on Elements card at (134, 595) on xpath=//div[@class='card mt-4 top-card'][1]//*[name()='svg']
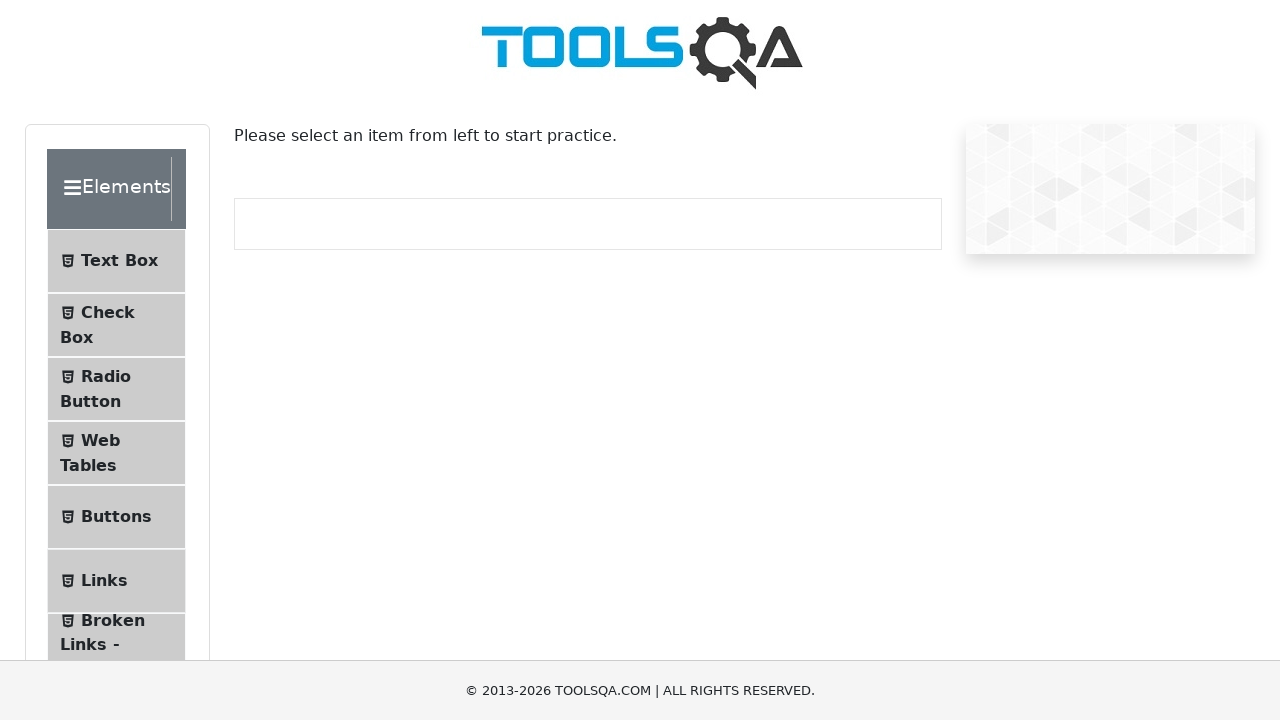

Clicked on Text Box menu item at (119, 261) on xpath=//span[text()='Text Box']
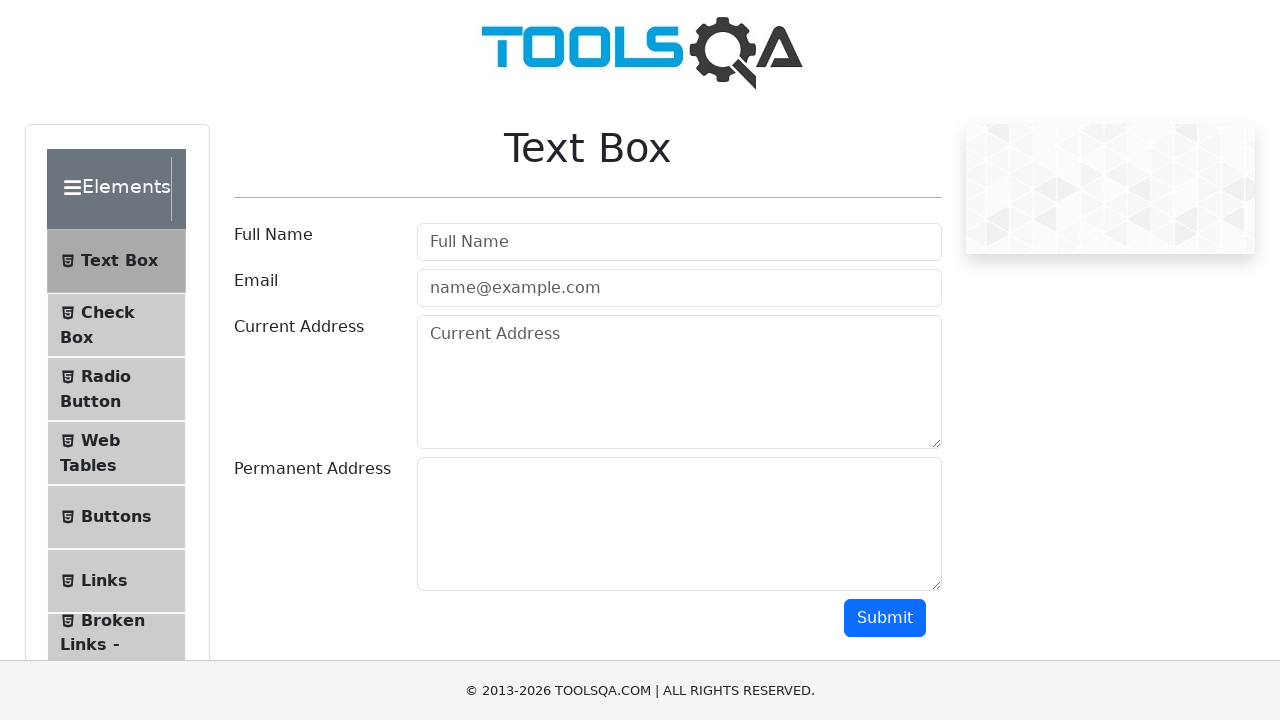

Filled name field with 'Artem De' on #userName
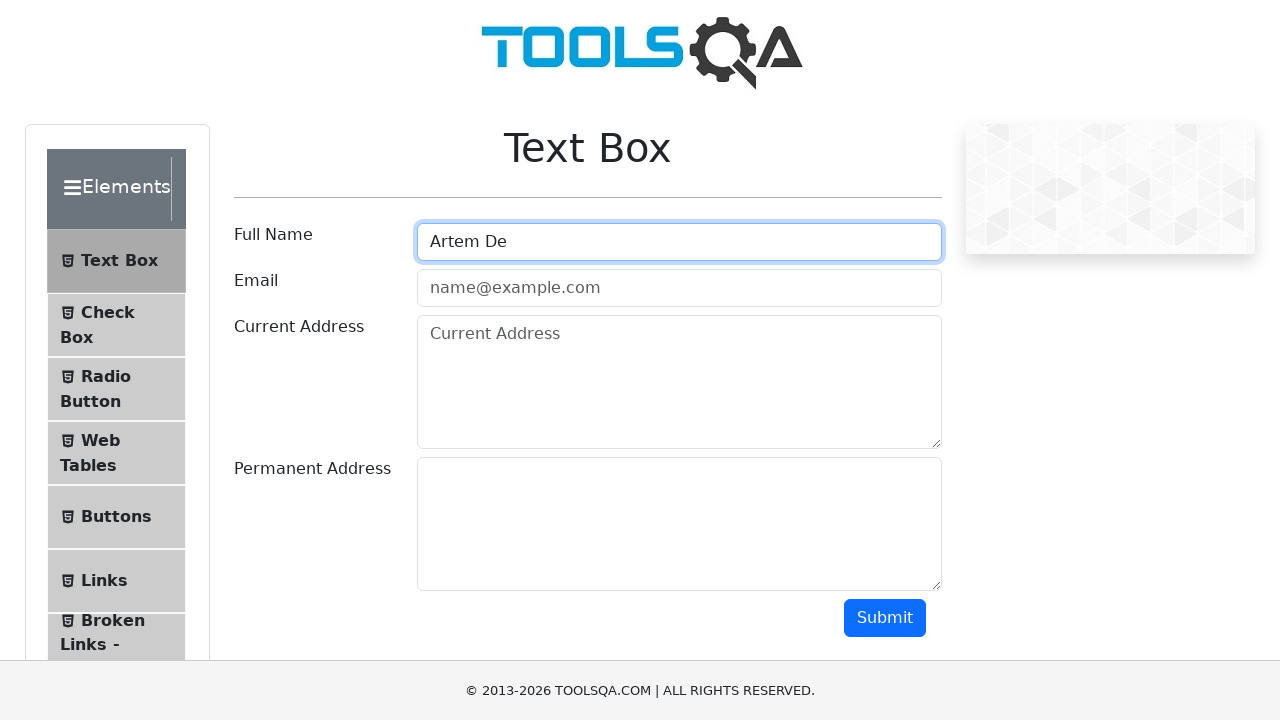

Filled email field with 'test@gmail.com' on #userEmail
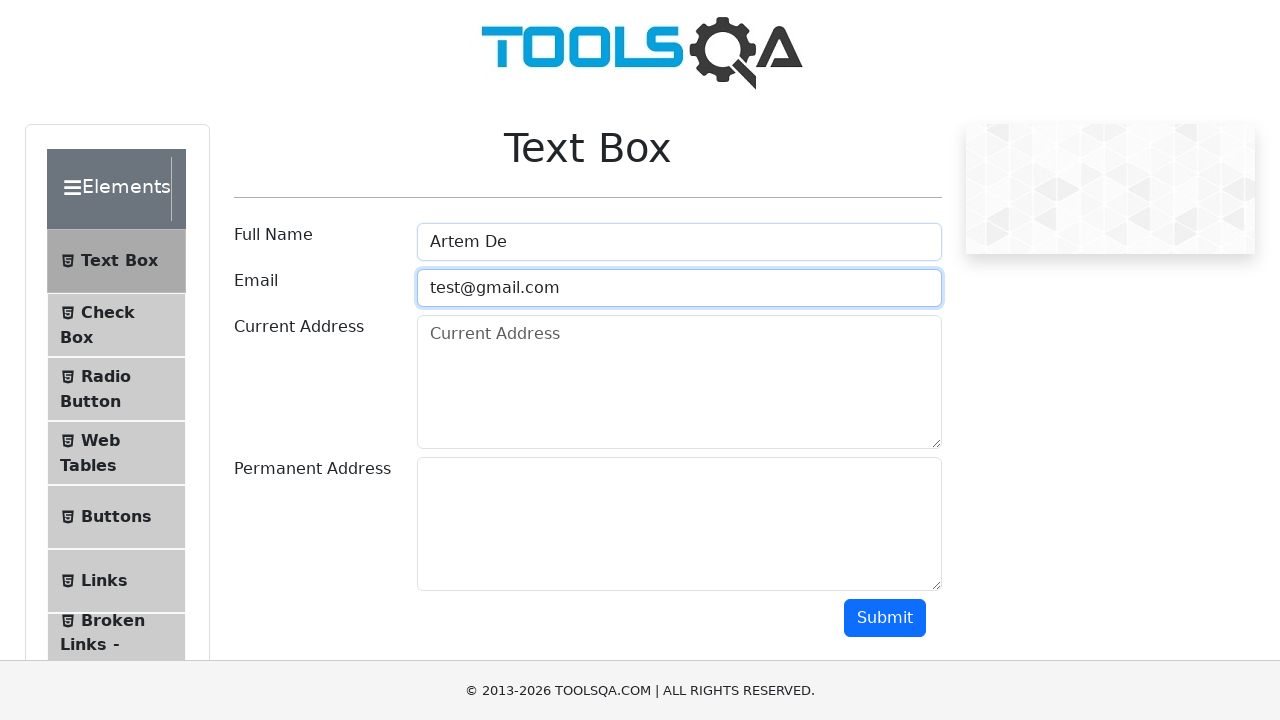

Filled current address field with '123 Main St, Anytown USA' on #currentAddress
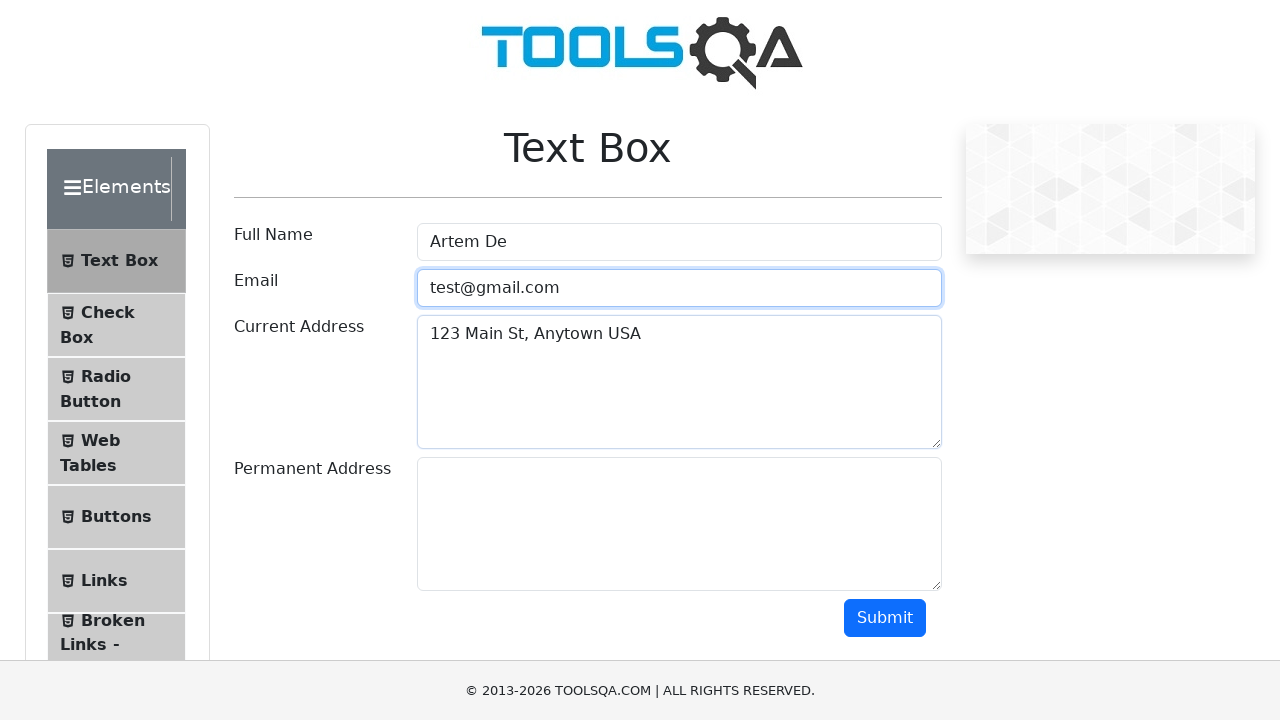

Filled permanent address field with '456 Oak St, Anytown USA' on #permanentAddress
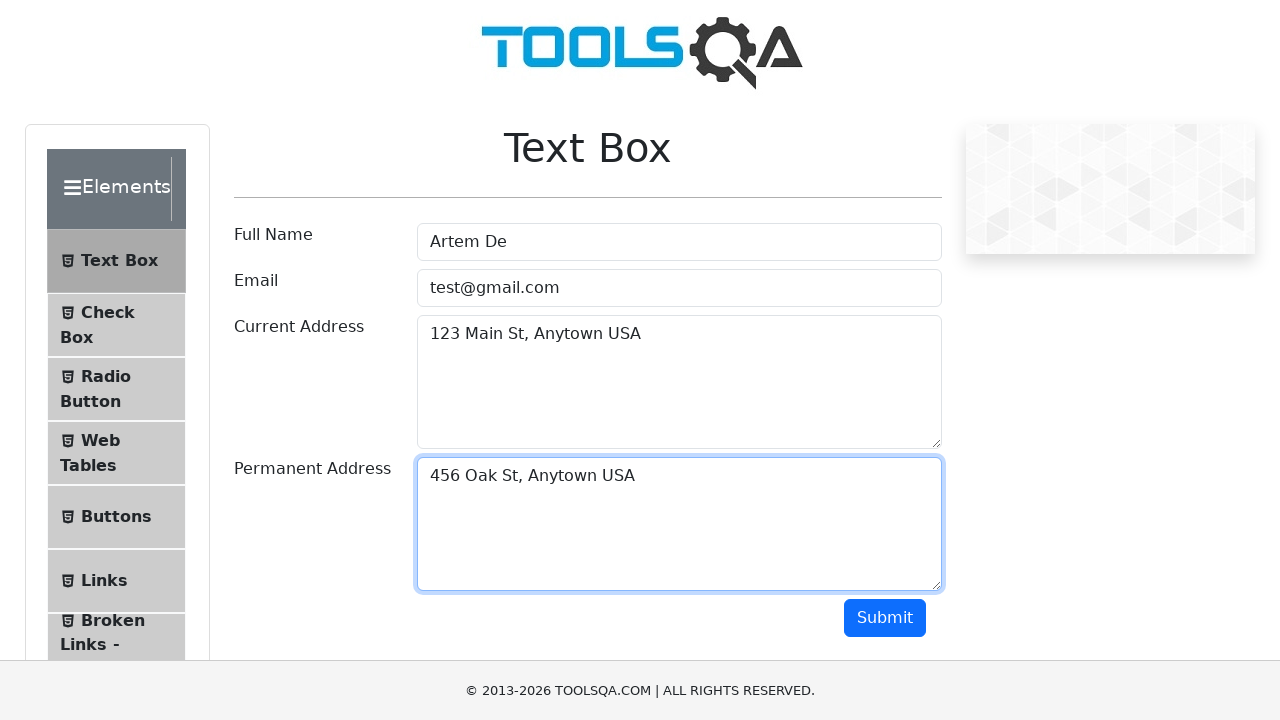

Clicked submit button to submit the form at (885, 618) on #submit
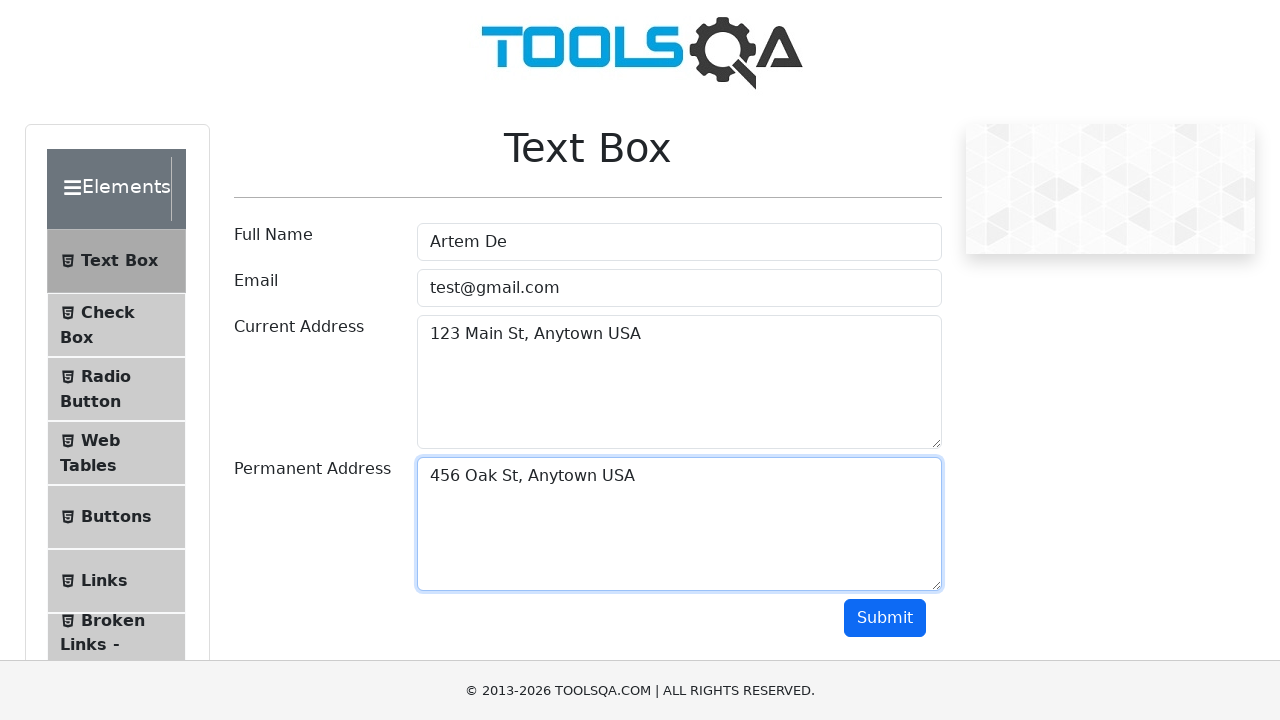

Form submission result appeared on page
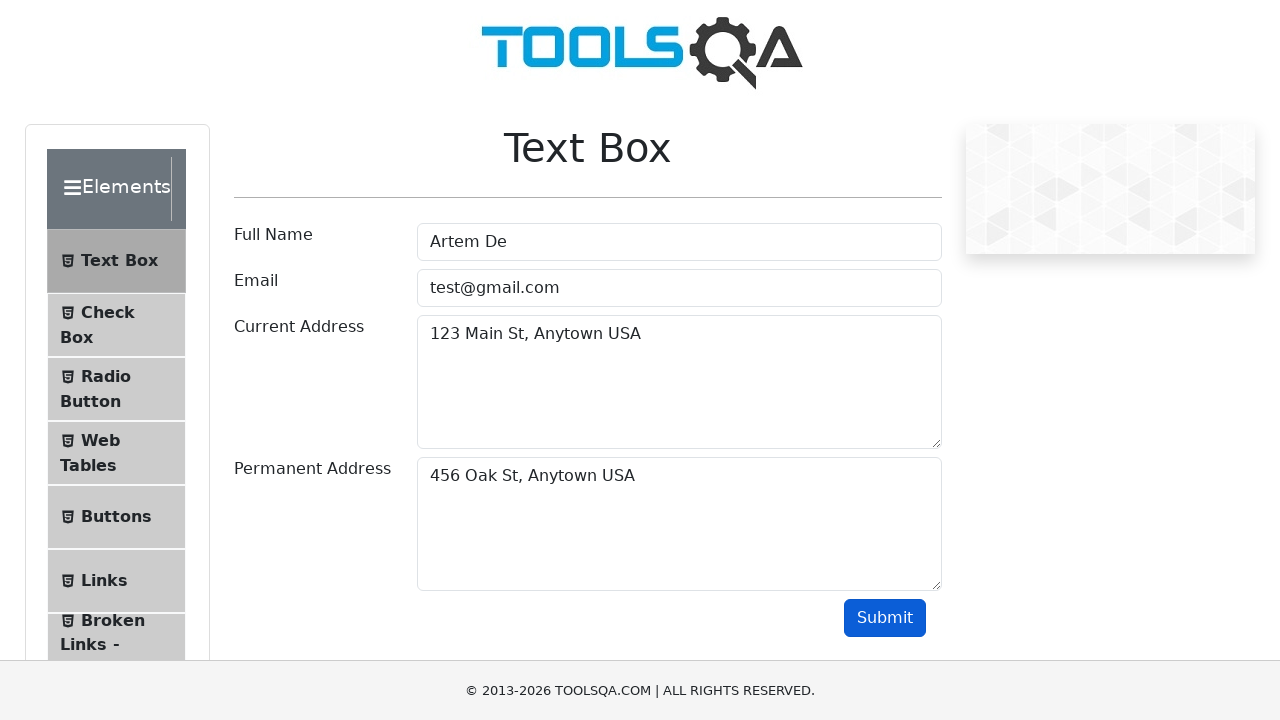

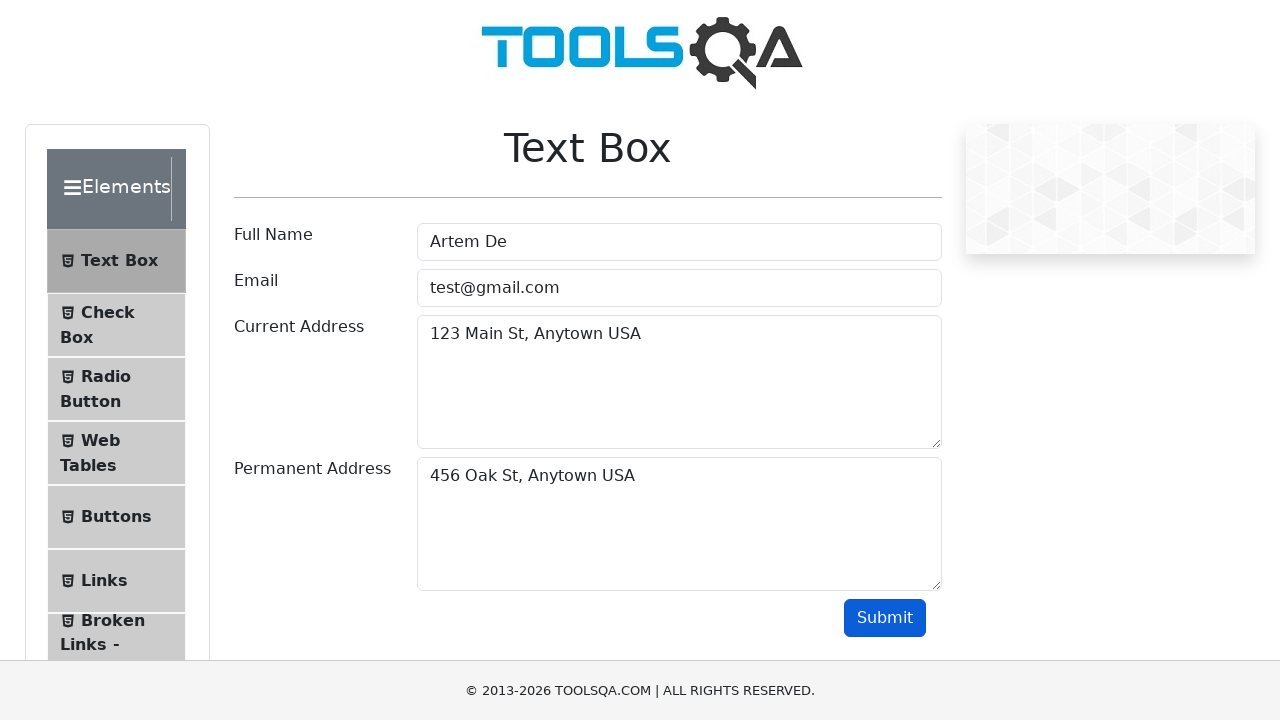